Navigates to Flipkart homepage and waits for images to load on the page

Starting URL: https://flipkart.com

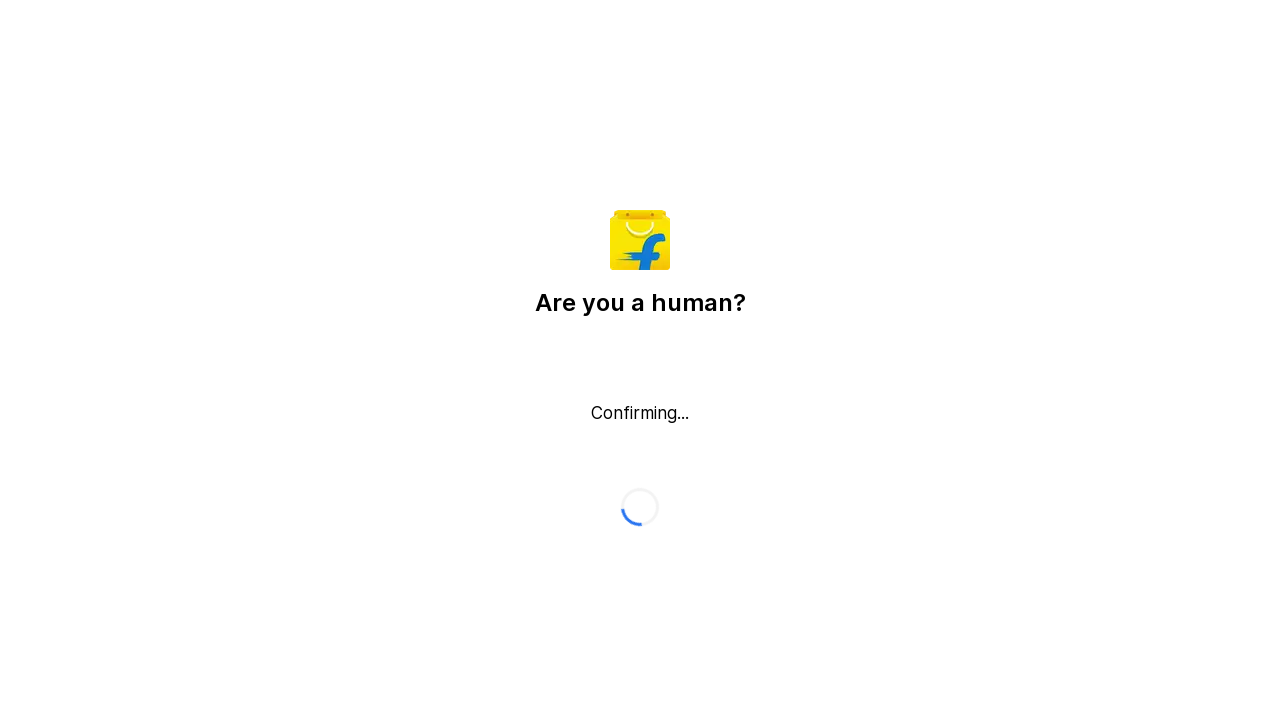

Waited for images to load on Flipkart homepage
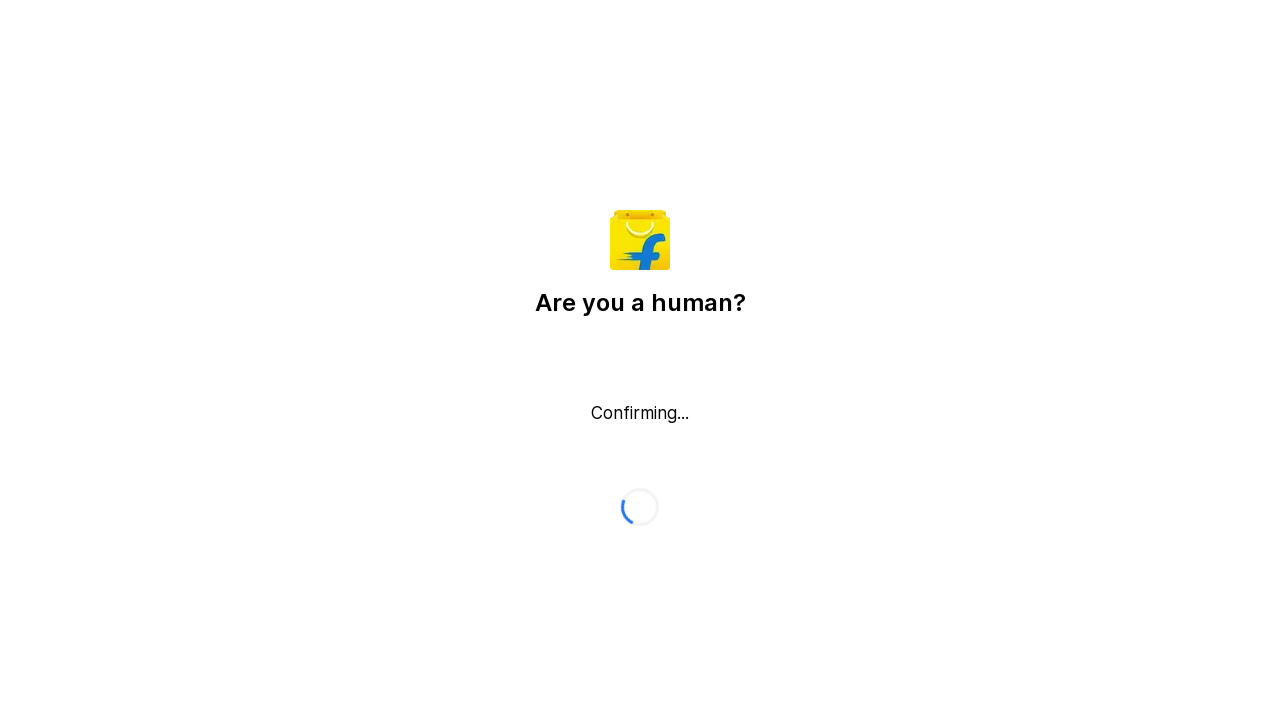

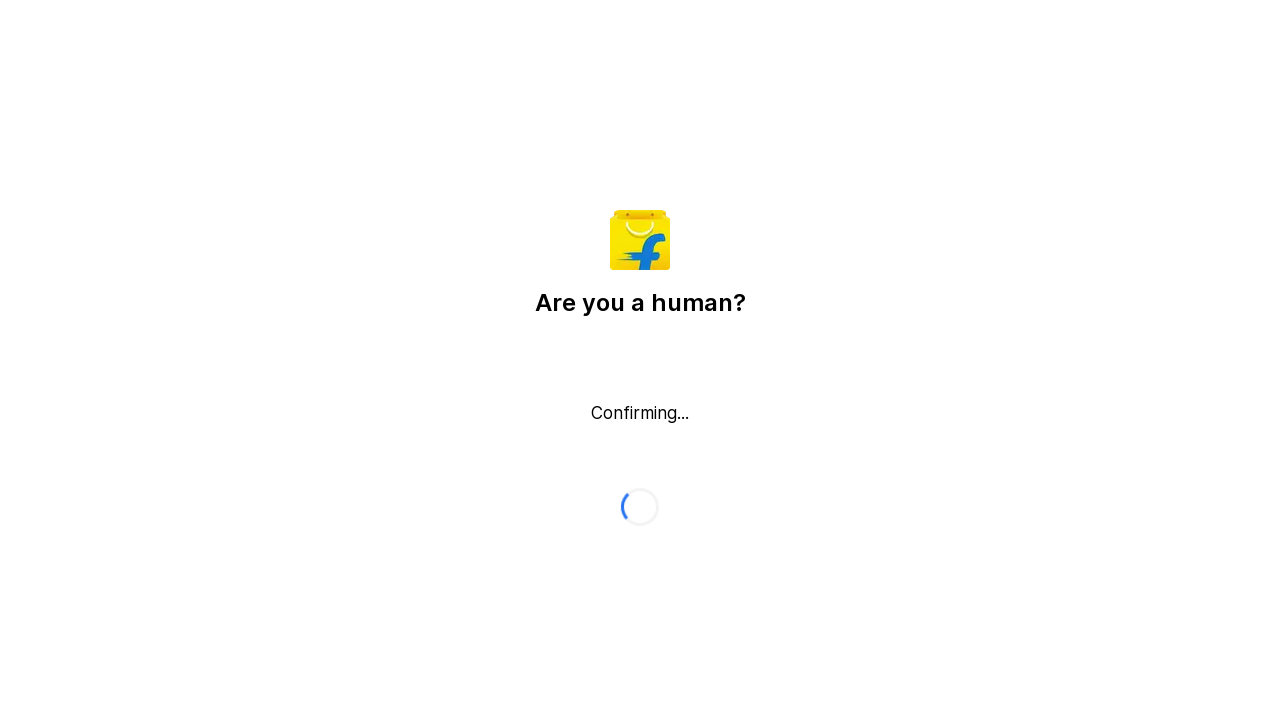